Tests JavaScript alert handling by clicking a button that triggers an alert, then accepting the alert dialog.

Starting URL: https://demoqa.com/alerts

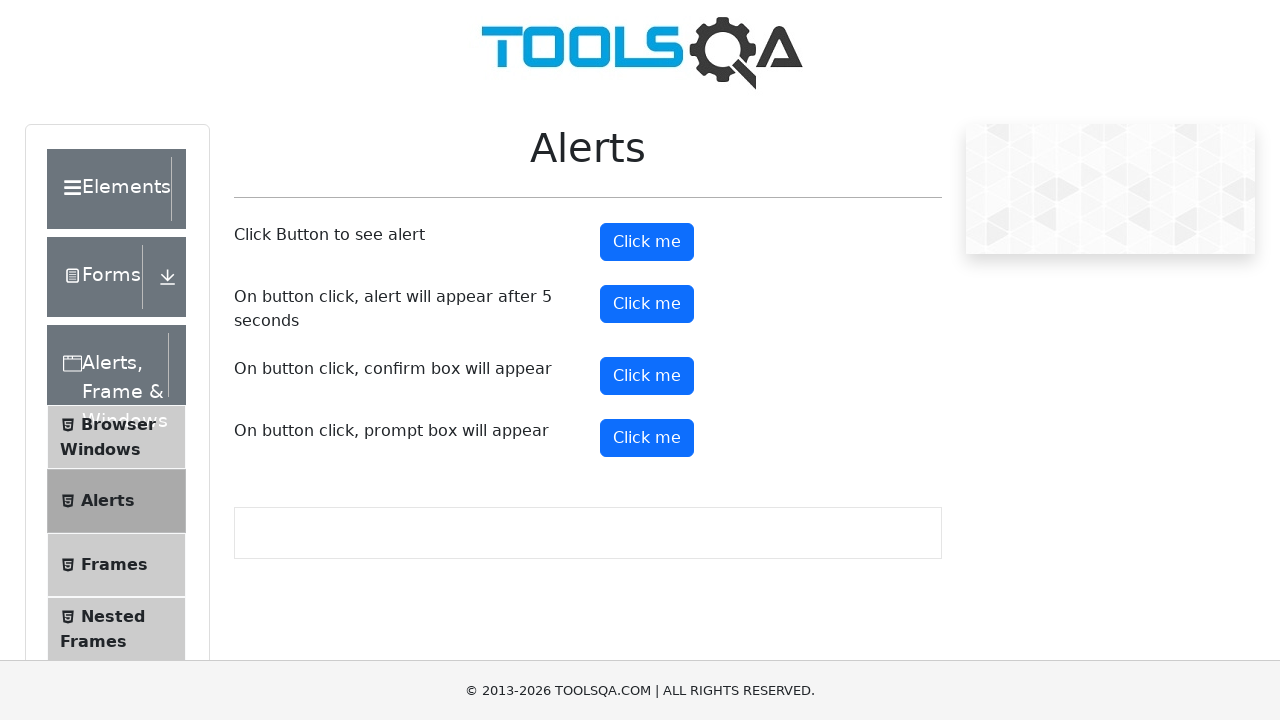

Clicked alert button to trigger JavaScript alert at (647, 242) on button#alertButton
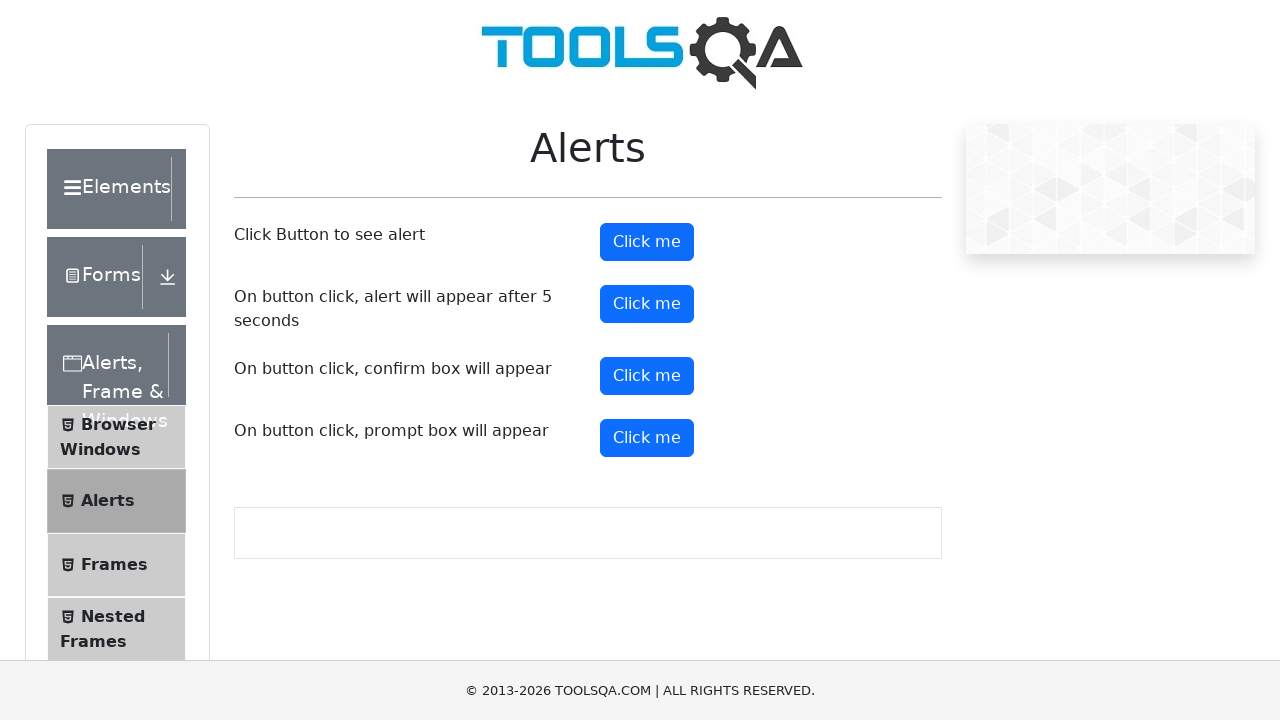

Set up dialog handler to accept alerts
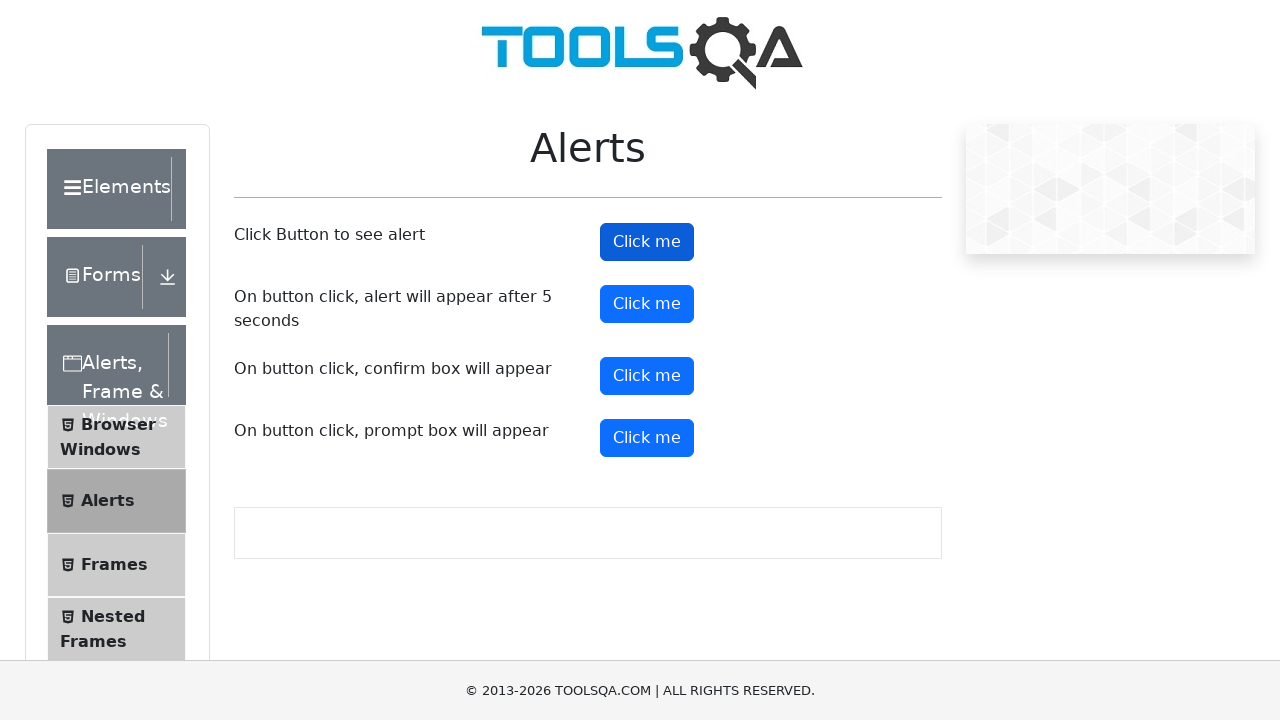

Registered custom dialog handler function
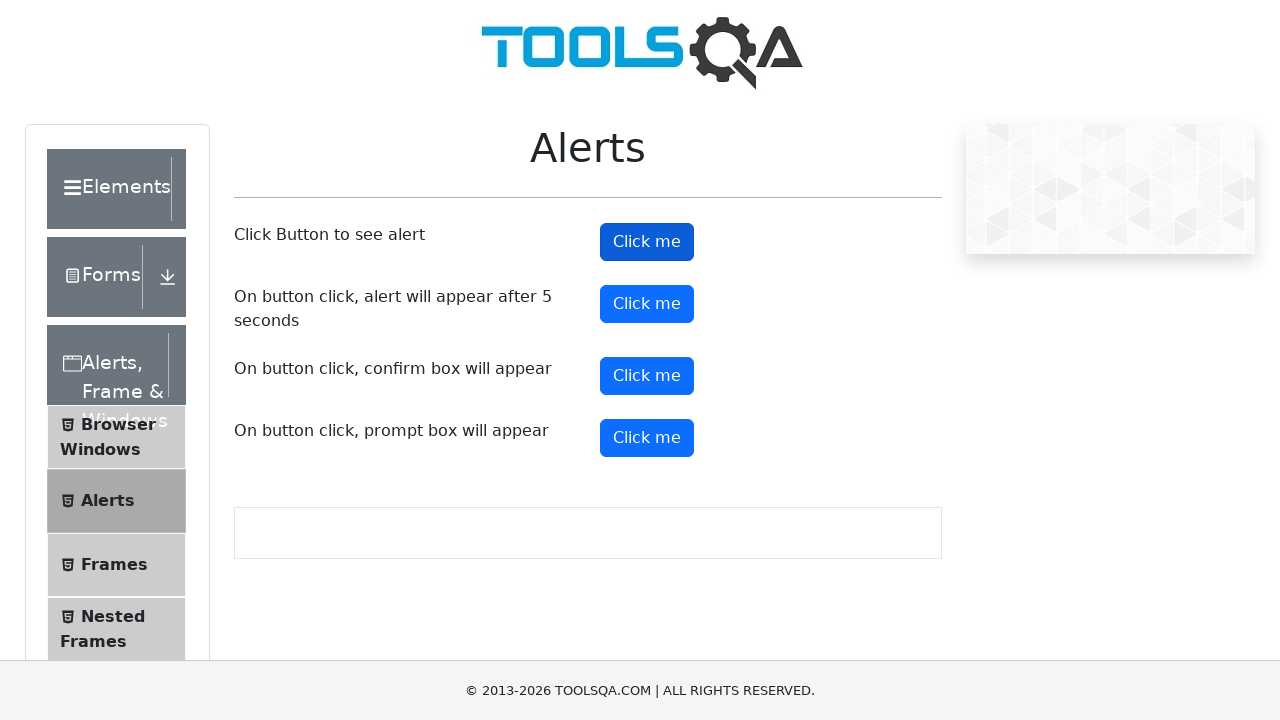

Clicked alert button again to demonstrate alert handling at (647, 242) on button#alertButton
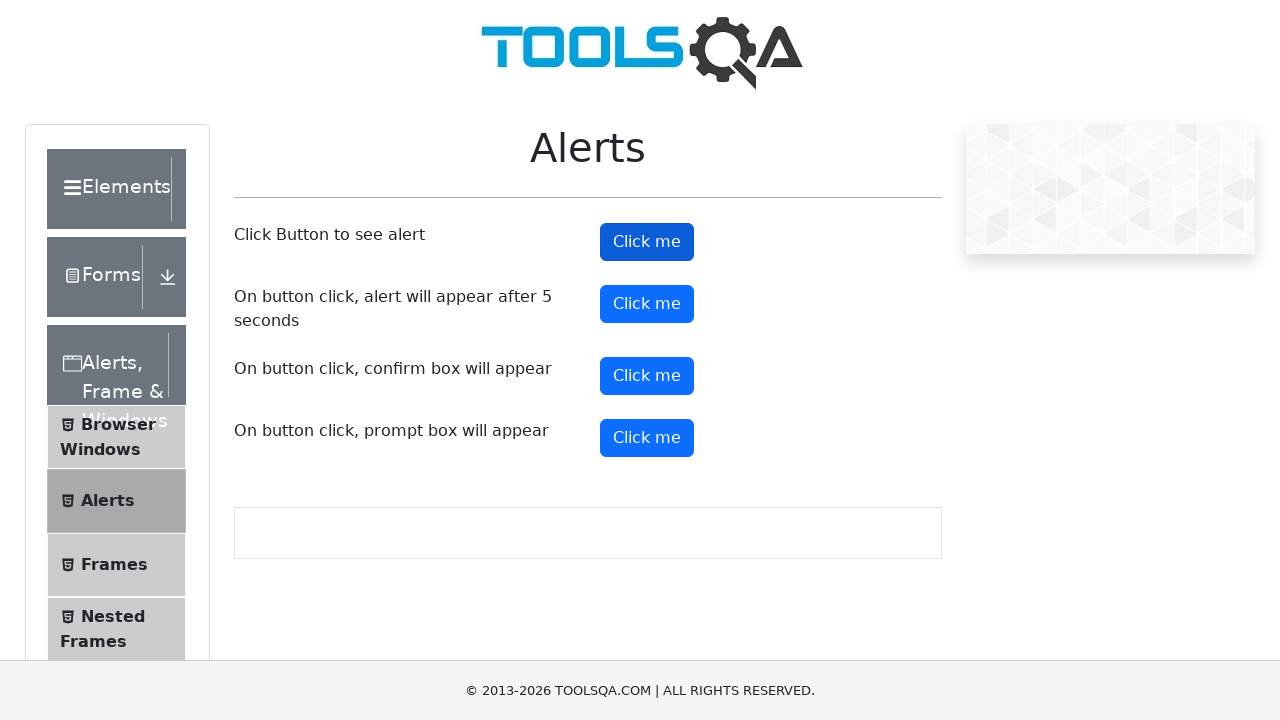

Waited 1 second for alert processing to complete
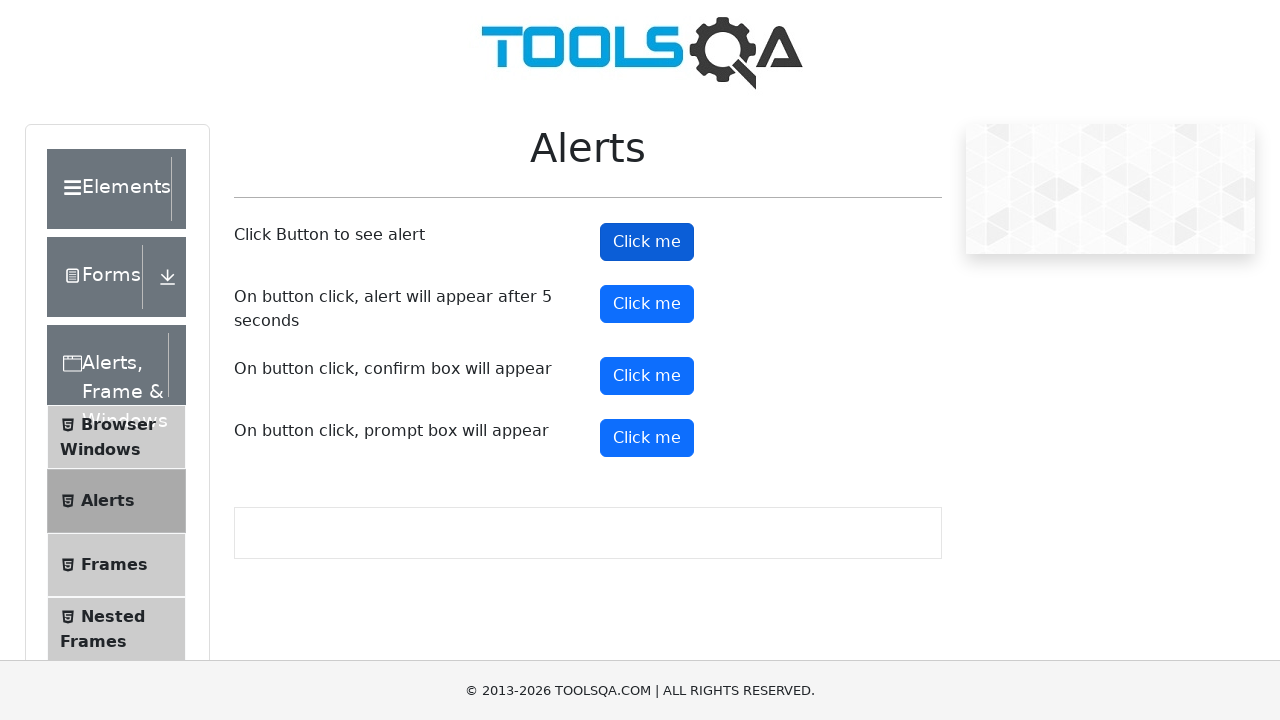

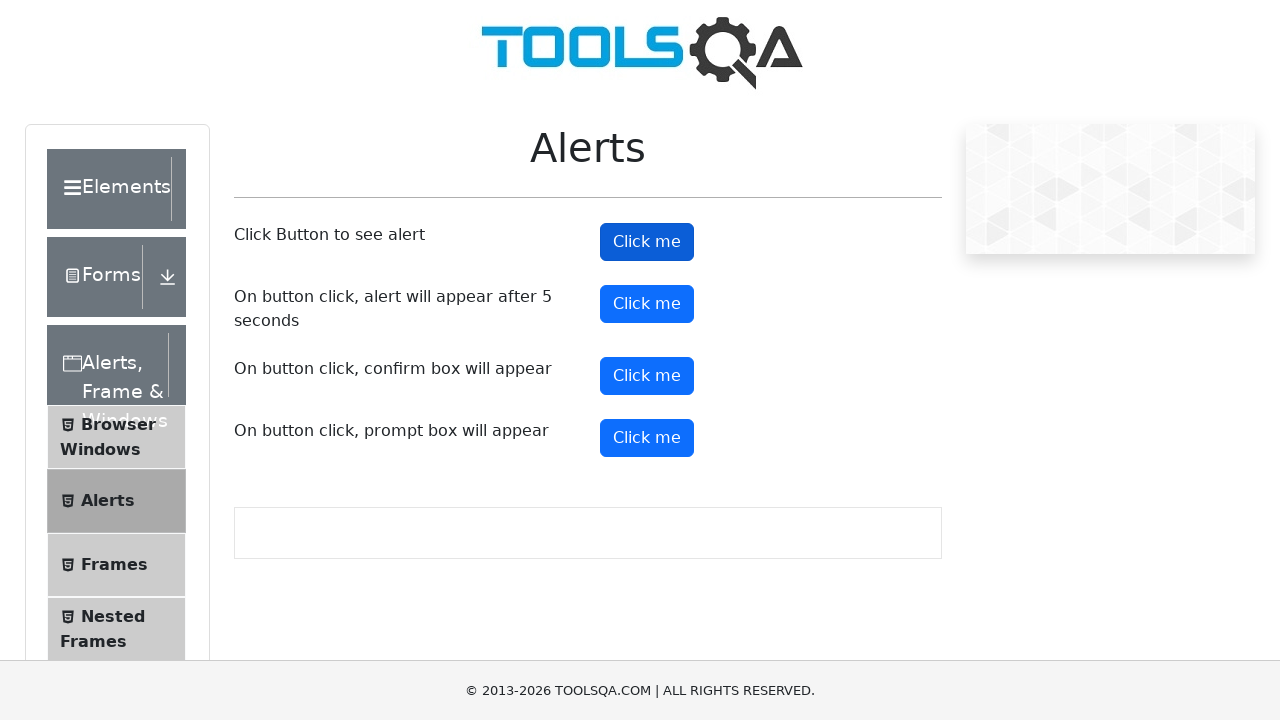